Solves a math captcha by extracting a value from an element attribute, calculating the result, and submitting a form with checkboxes

Starting URL: http://suninjuly.github.io/get_attribute.html

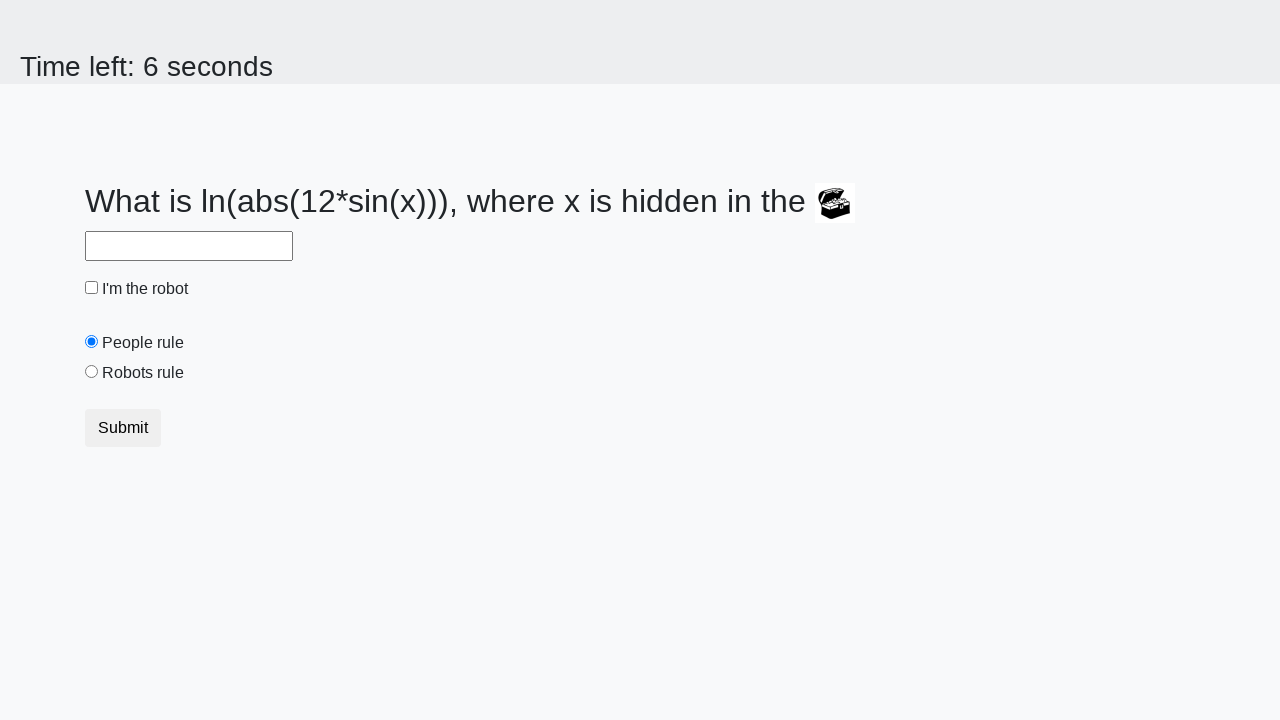

Retrieved valuex attribute from treasure element
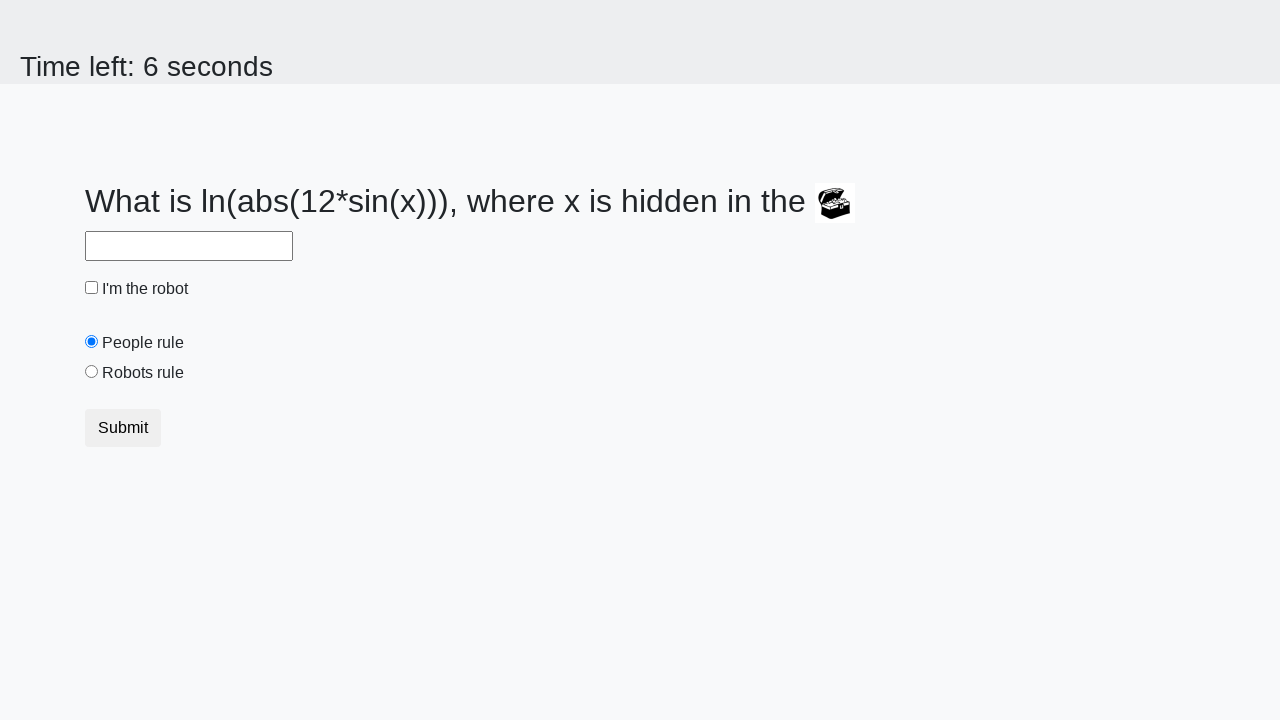

Calculated math captcha result using logarithm and sine functions
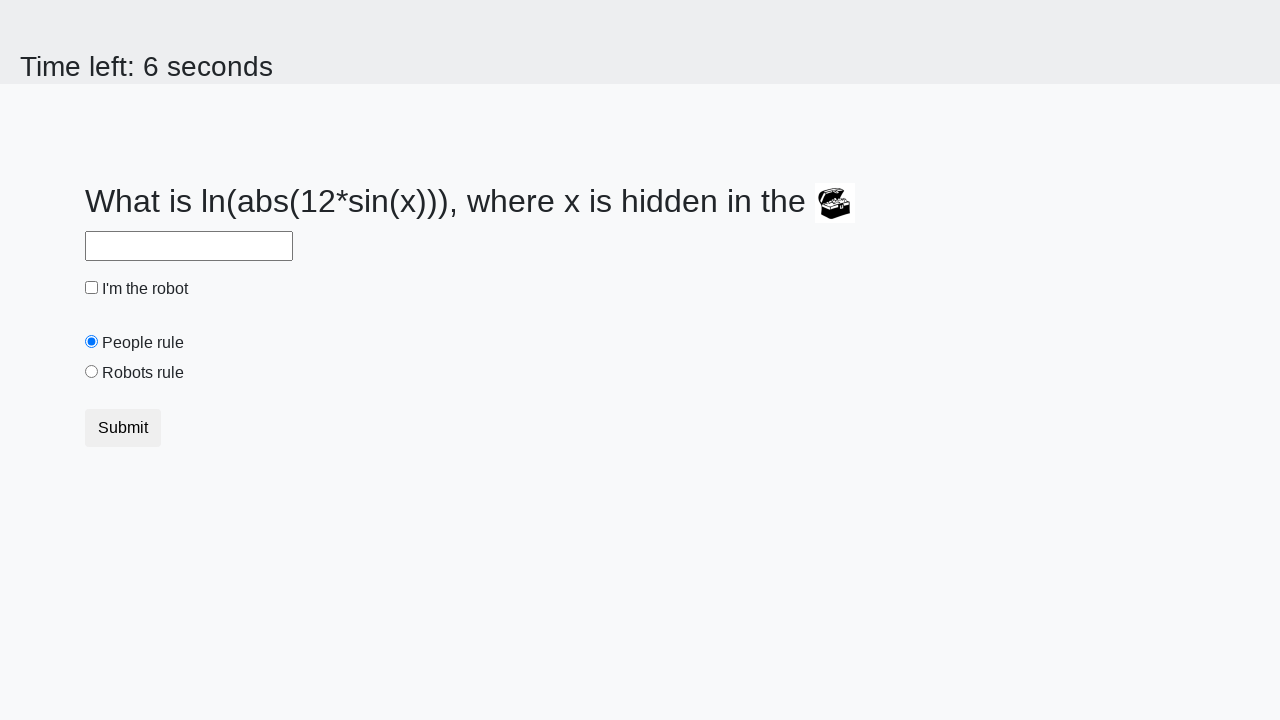

Filled answer field with calculated captcha result on #answer
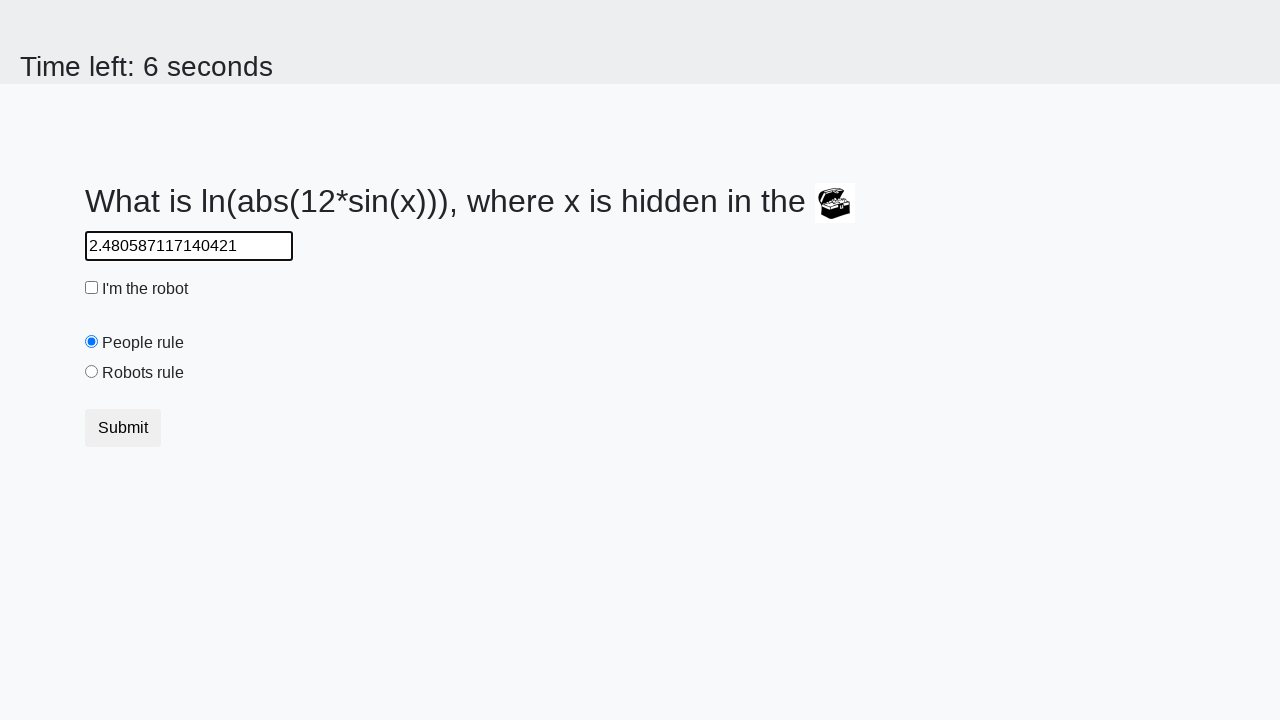

Checked the robot checkbox at (92, 288) on #robotCheckbox
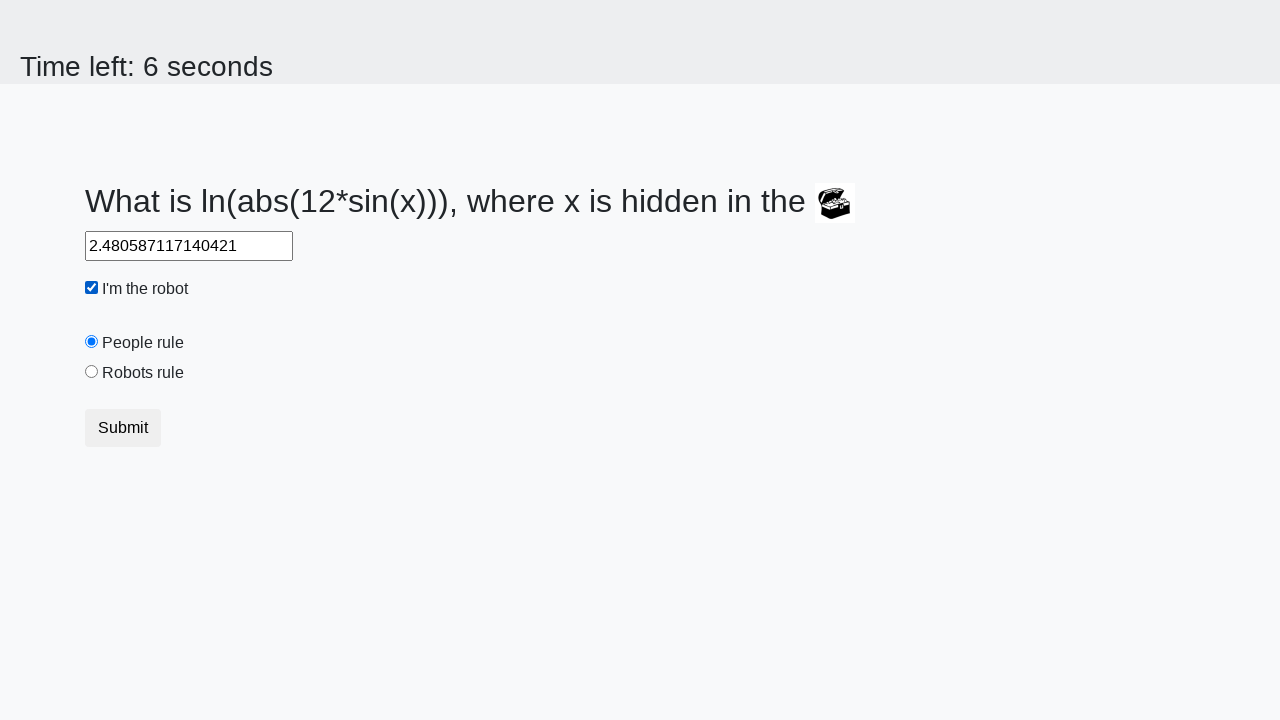

Selected the robots rule radio button at (92, 372) on #robotsRule
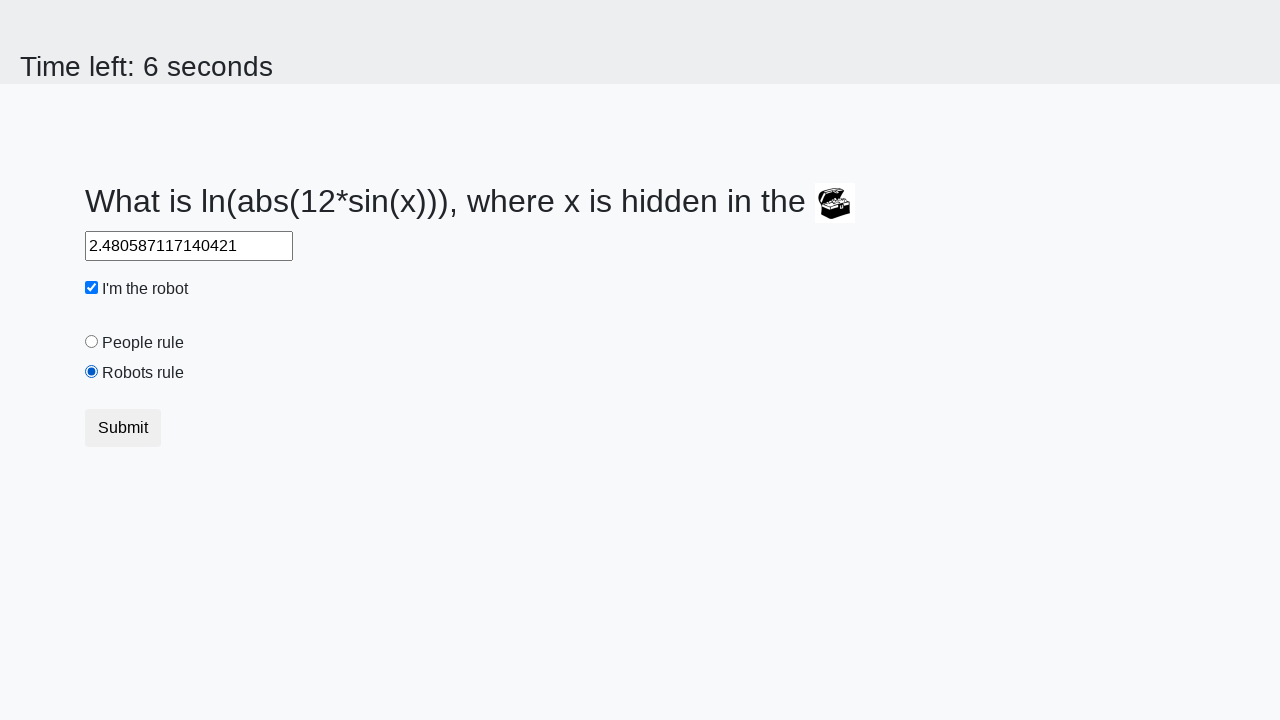

Submitted the form at (123, 428) on [type='submit']
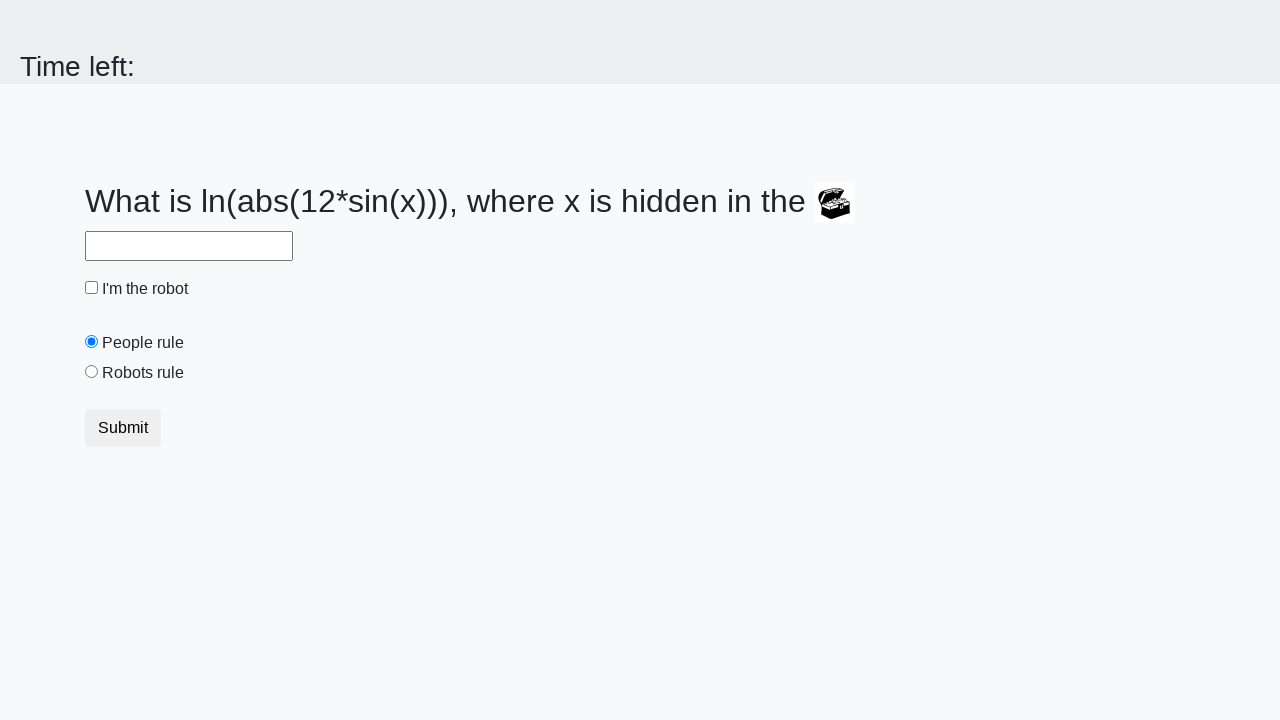

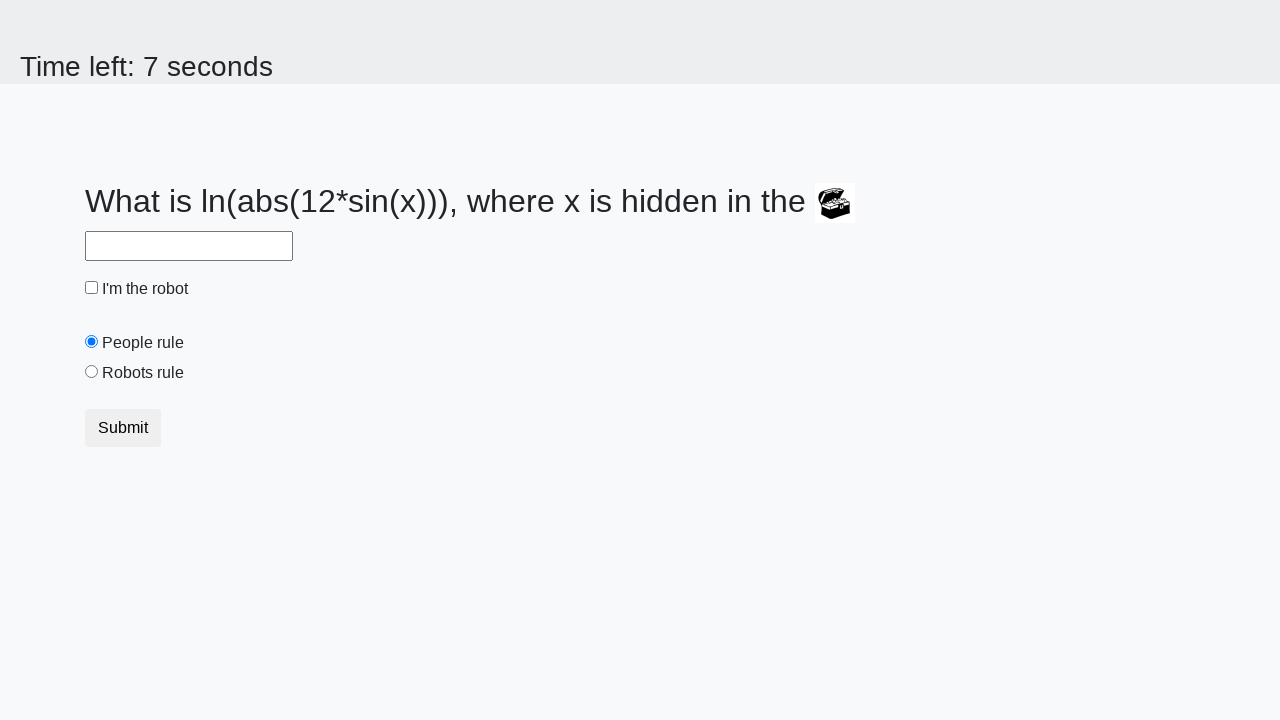